Tests date picker functionality by clearing the input field and entering a new date

Starting URL: https://demoqa.com/date-picker

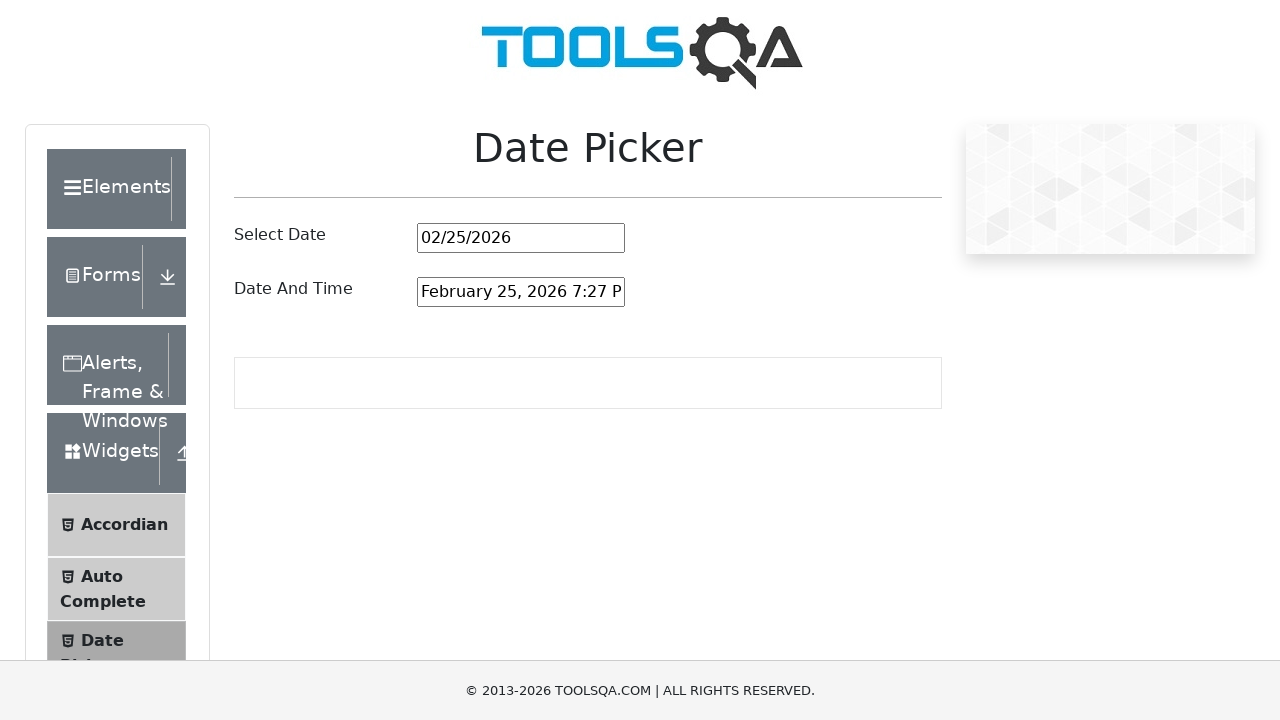

Cleared the date picker input field on #datePickerMonthYearInput
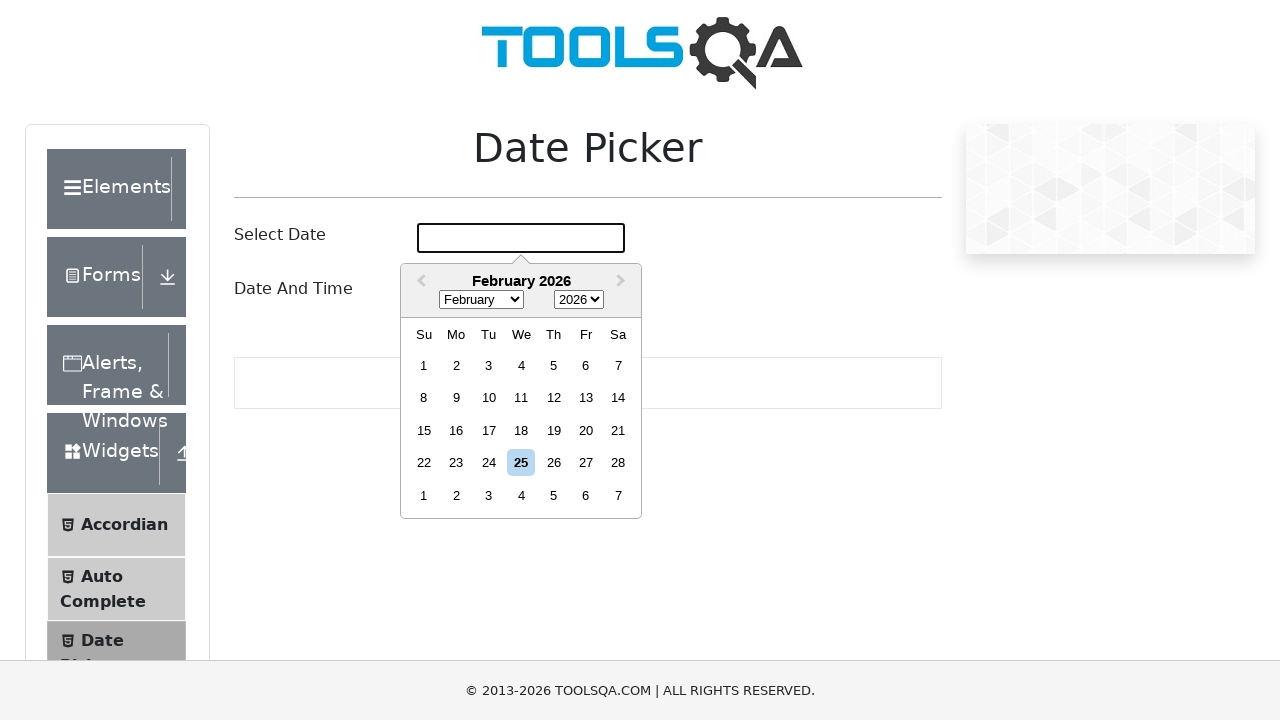

Filled date picker with '12/07/22' on #datePickerMonthYearInput
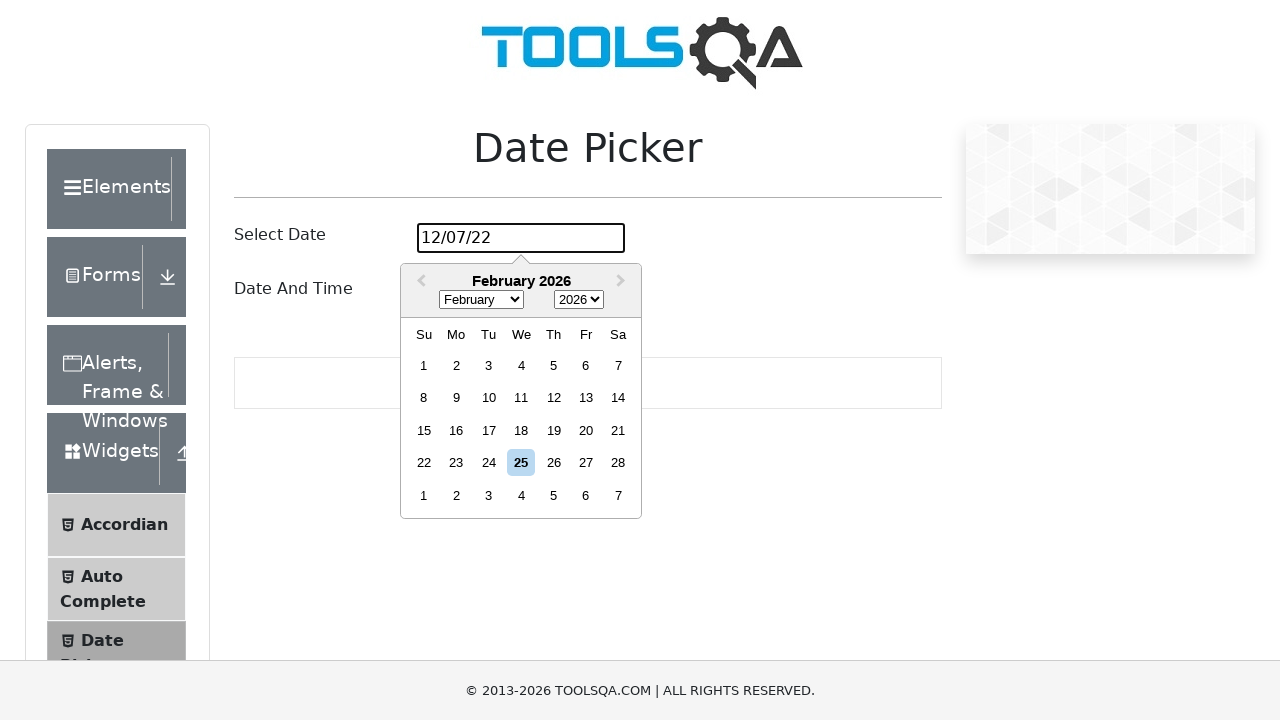

Pressed Enter to close the calendar and confirm date selection on #datePickerMonthYearInput
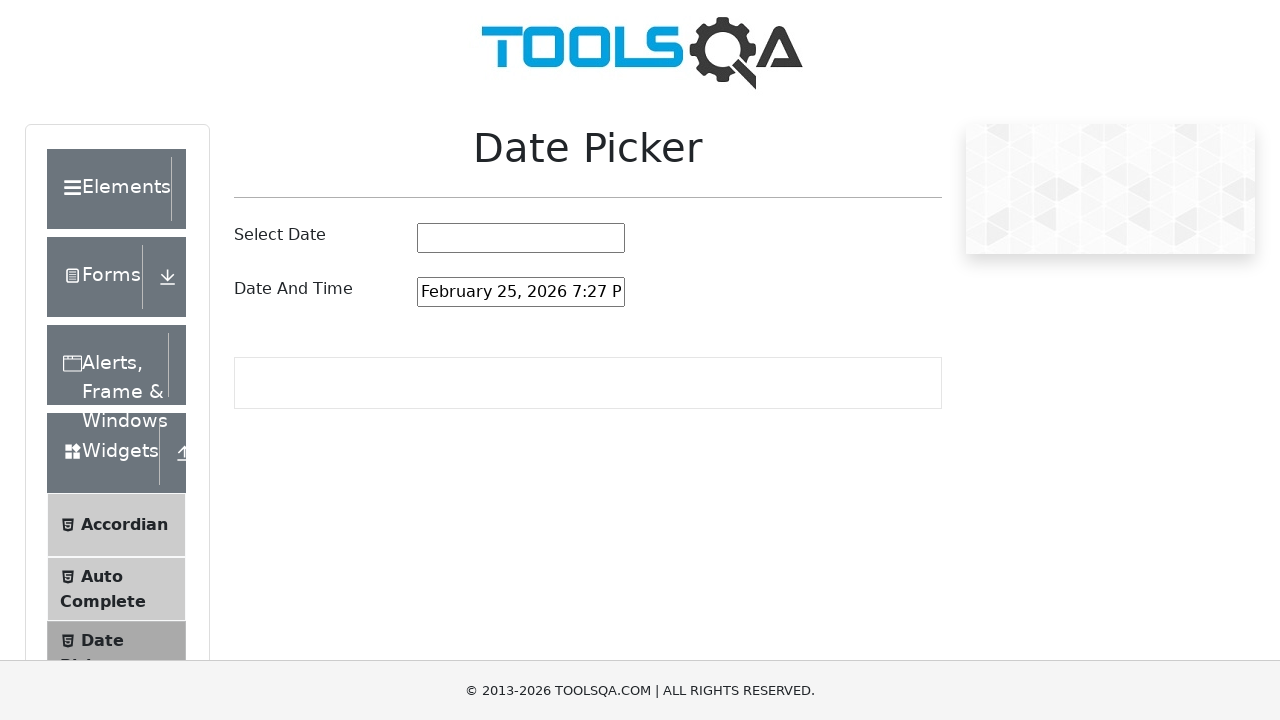

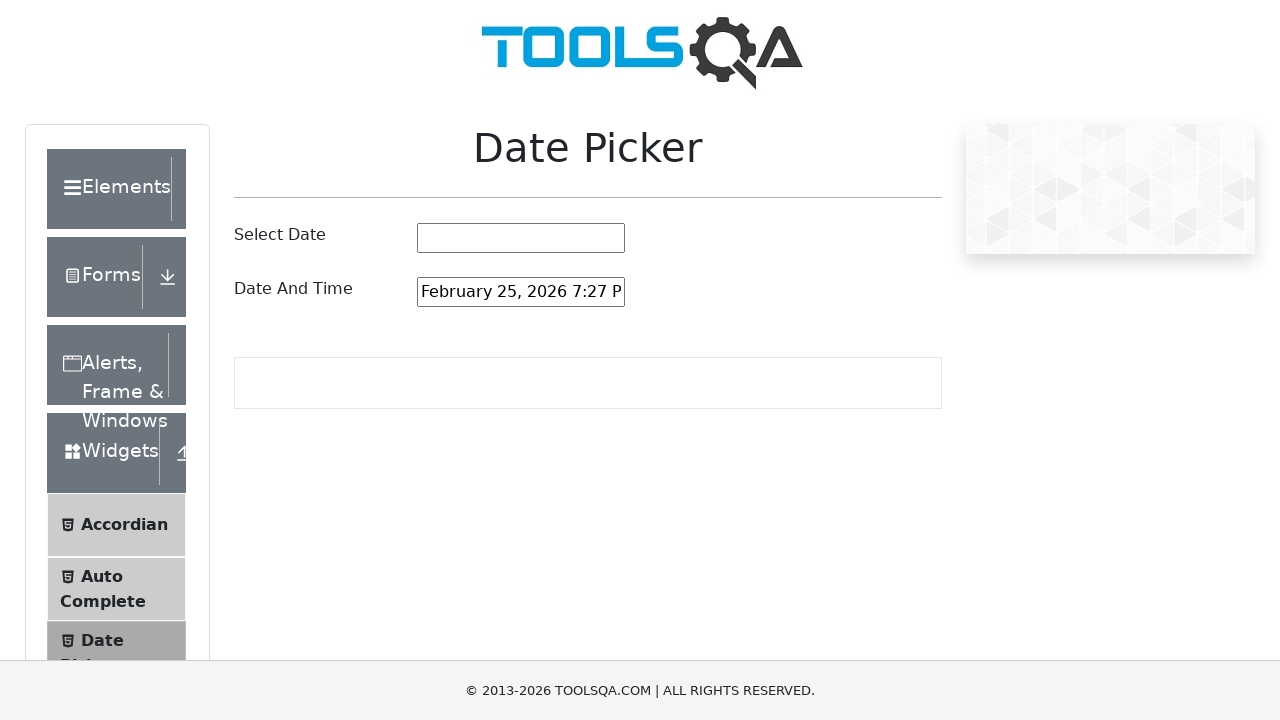